Tests navigation to the forgot password page by entering a username and clicking the forgot password link, then verifies the Reset Password page is displayed

Starting URL: https://opensource-demo.orangehrmlive.com/

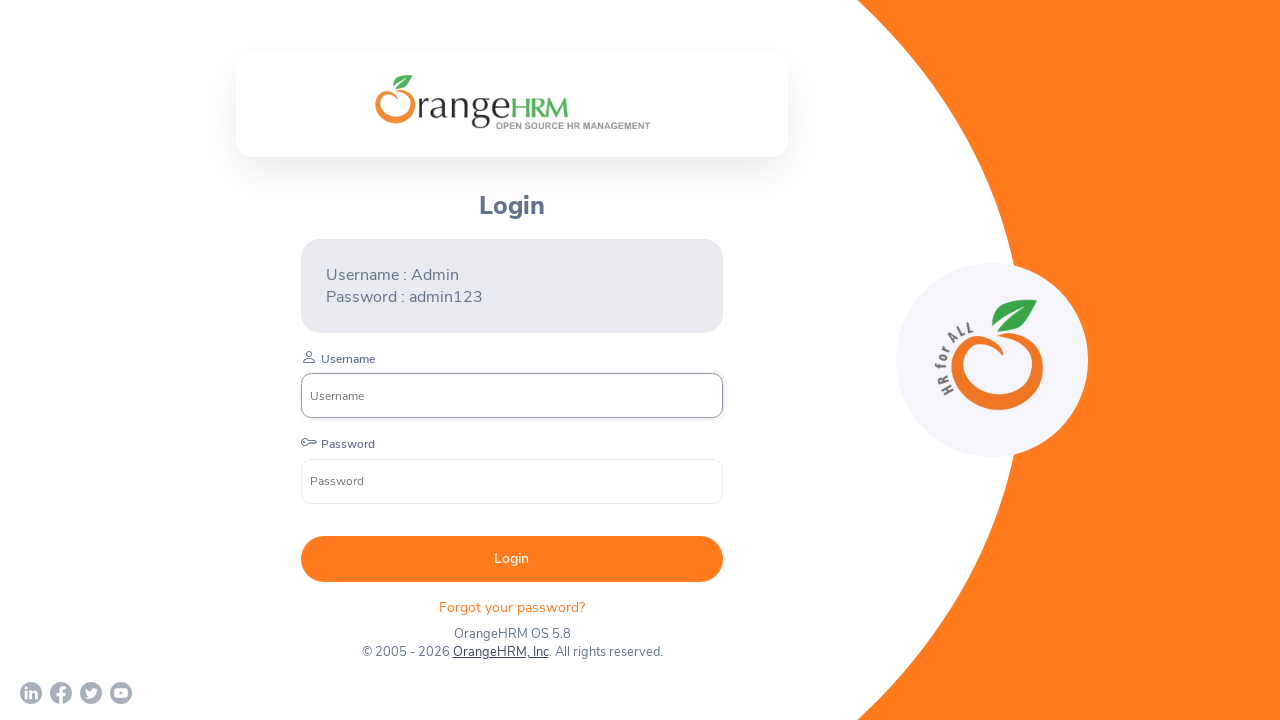

Login page loaded with username field visible
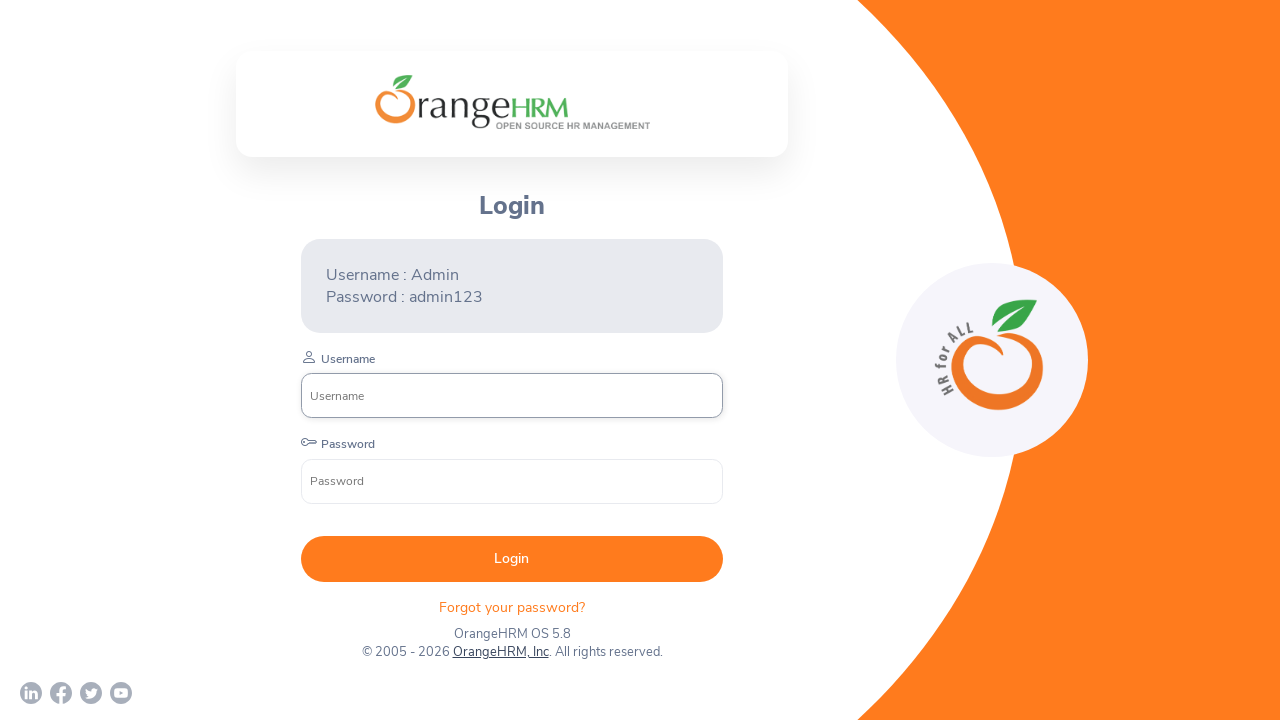

Entered 'Admin' in the username field on input[name='username']
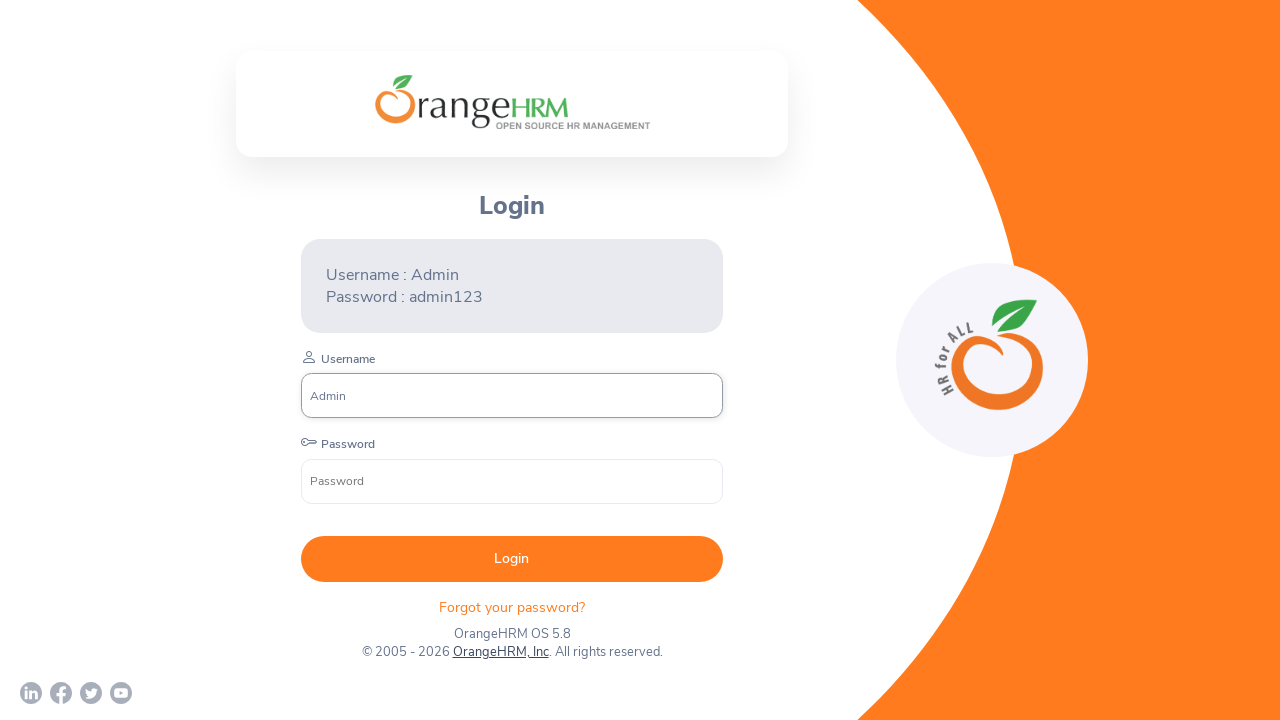

Clicked the forgot password link at (512, 607) on xpath=//p[@class='oxd-text oxd-text--p orangehrm-login-forgot-header']
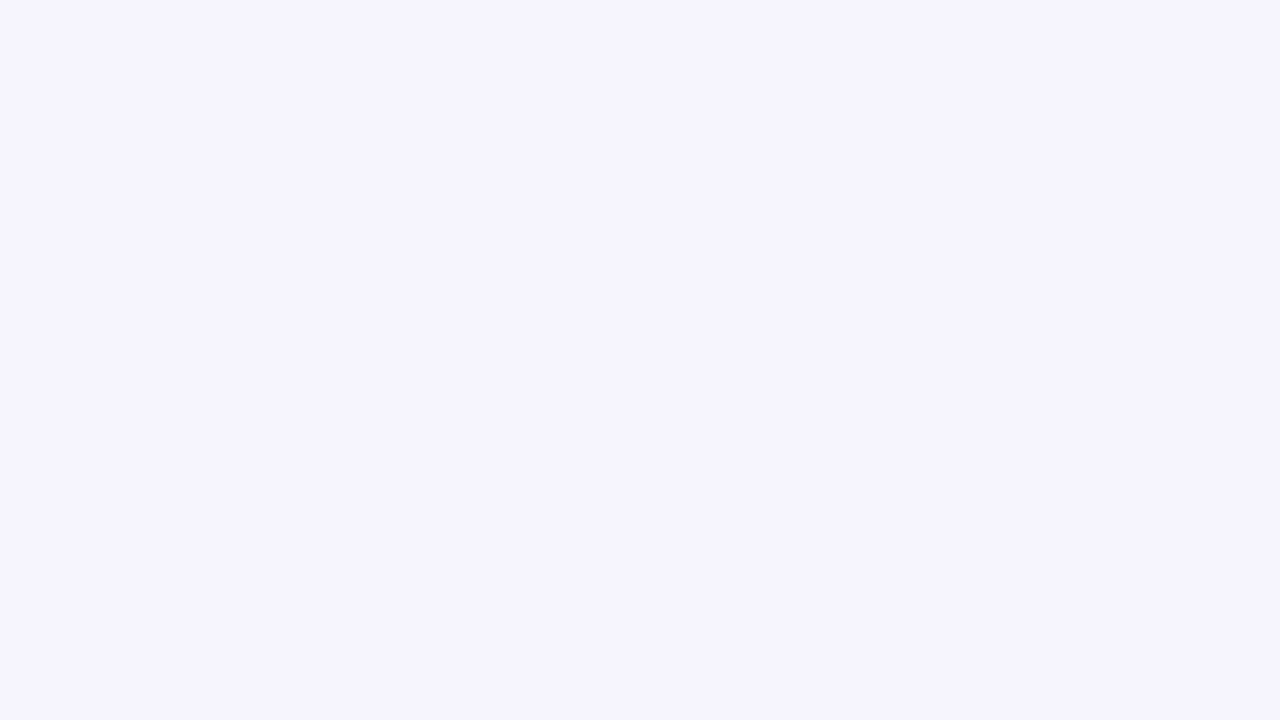

Reset Password page loaded with title visible
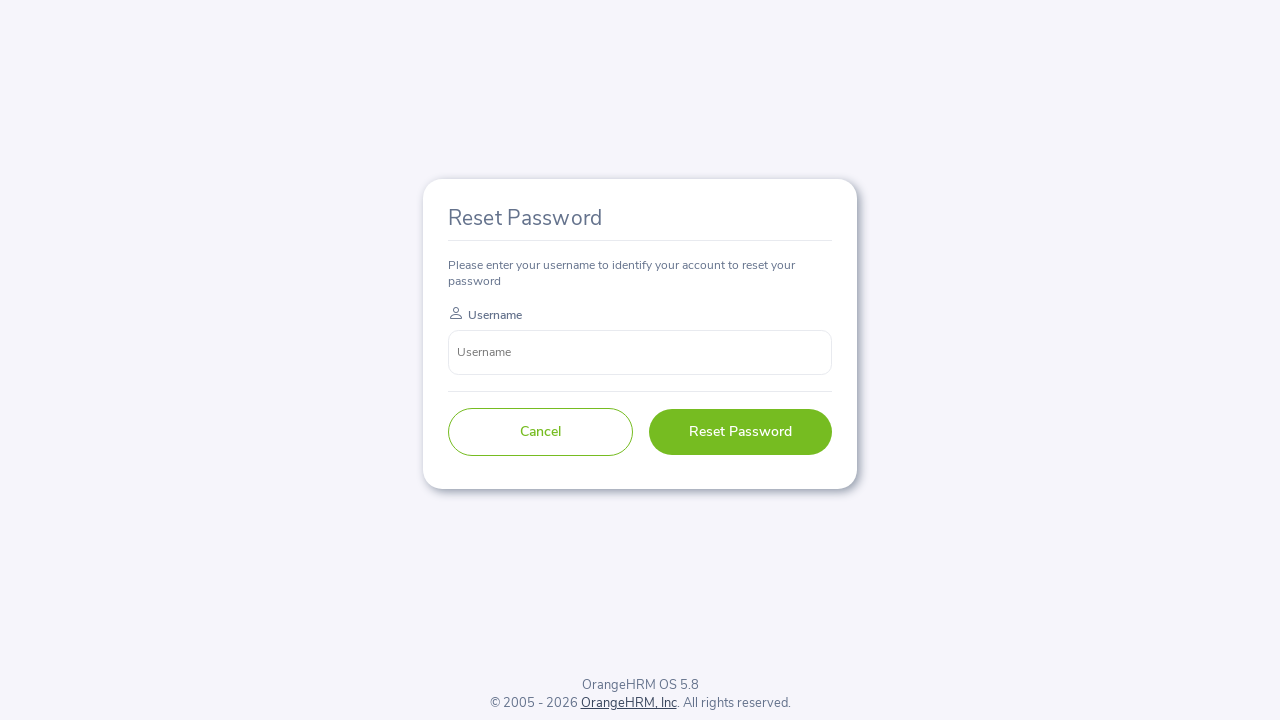

Located Reset Password title element
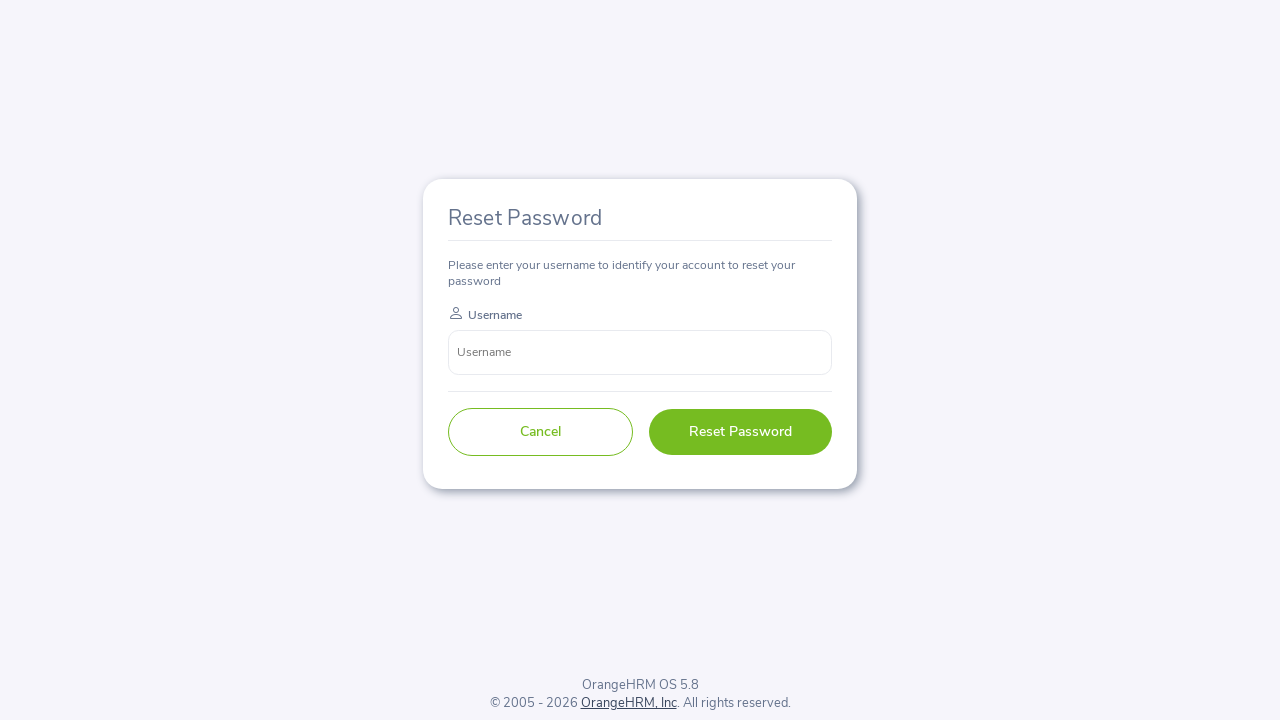

Verified Reset Password page title is correct
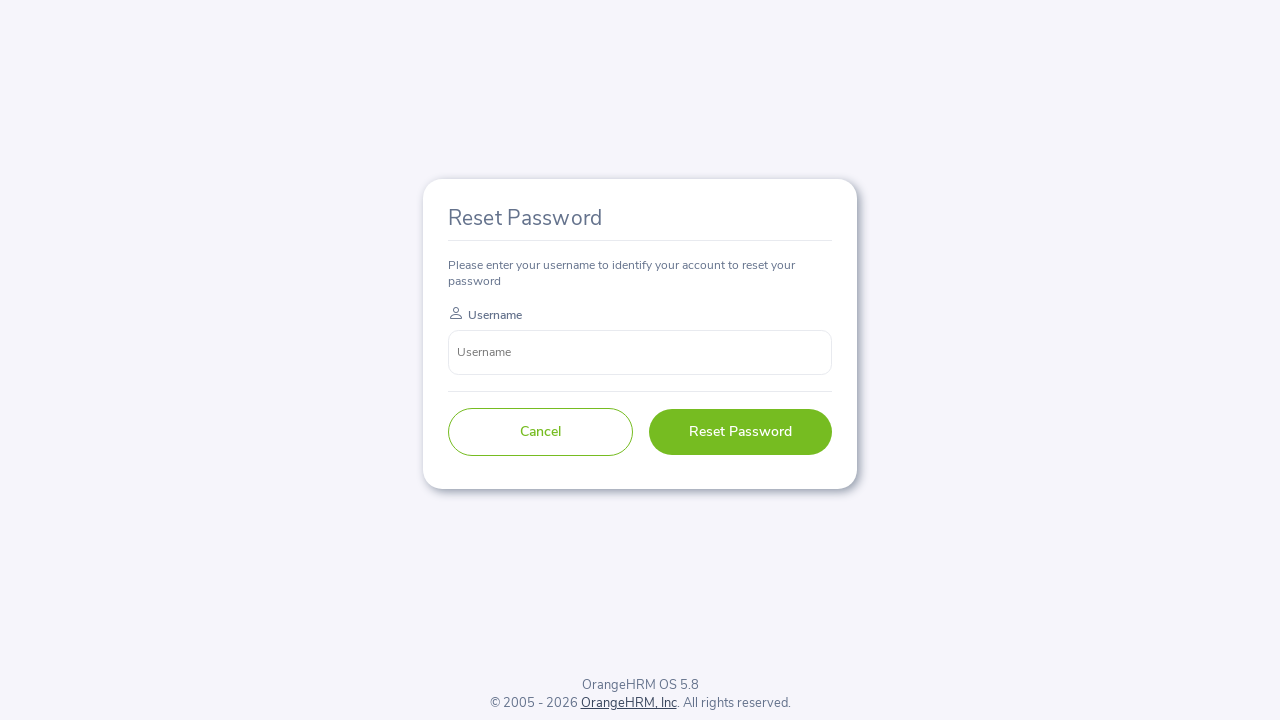

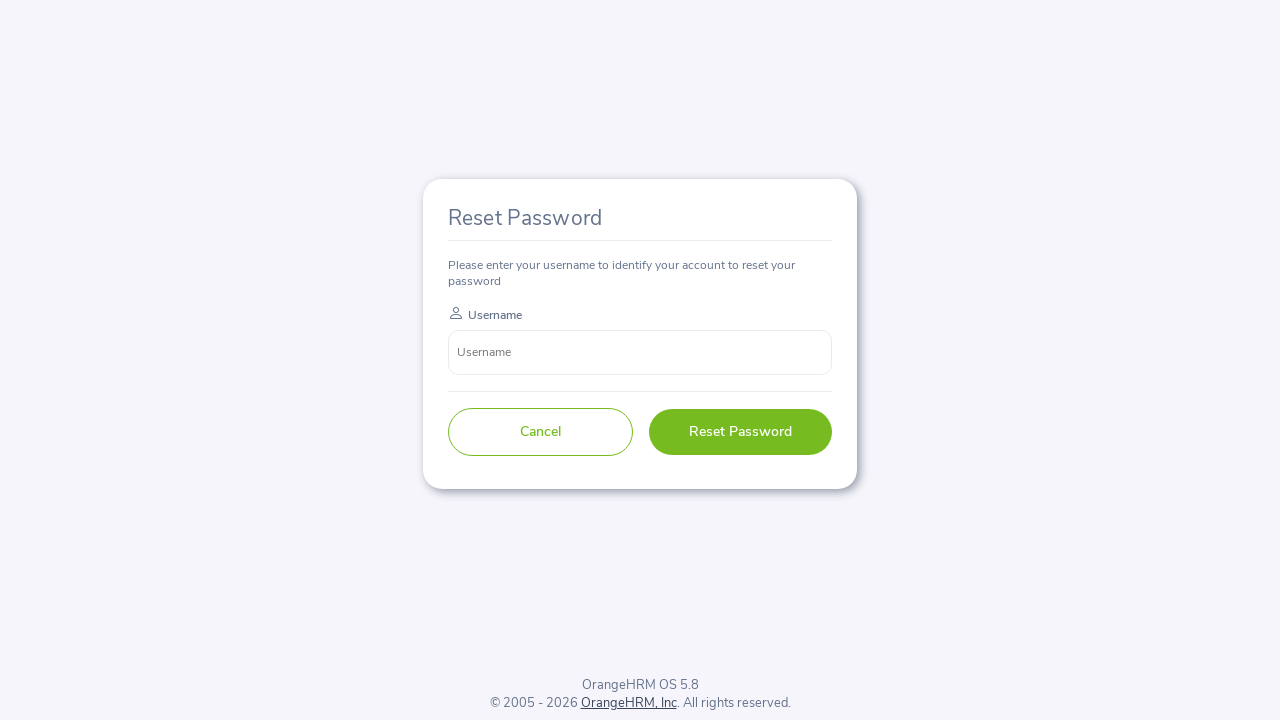